Tests that edits are saved when the input field loses focus (blur event)

Starting URL: https://demo.playwright.dev/todomvc

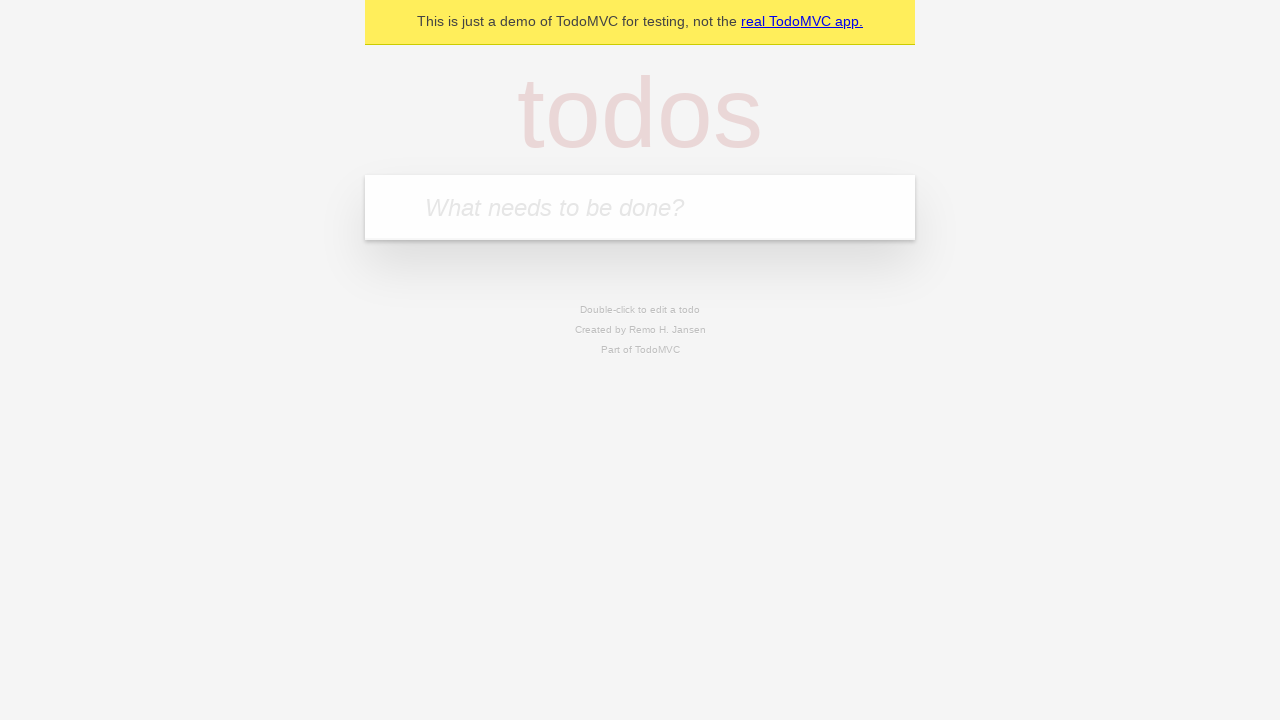

Filled todo input with 'buy some cheese' on internal:attr=[placeholder="What needs to be done?"i]
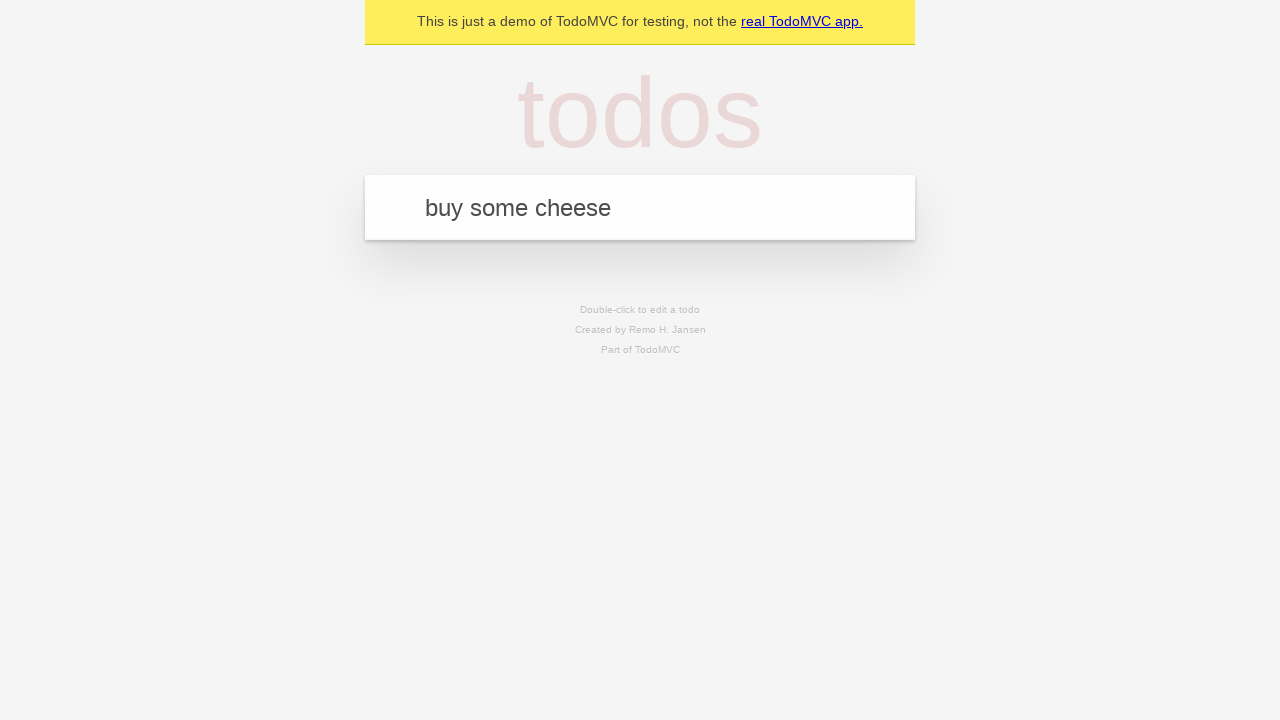

Pressed Enter to create first todo on internal:attr=[placeholder="What needs to be done?"i]
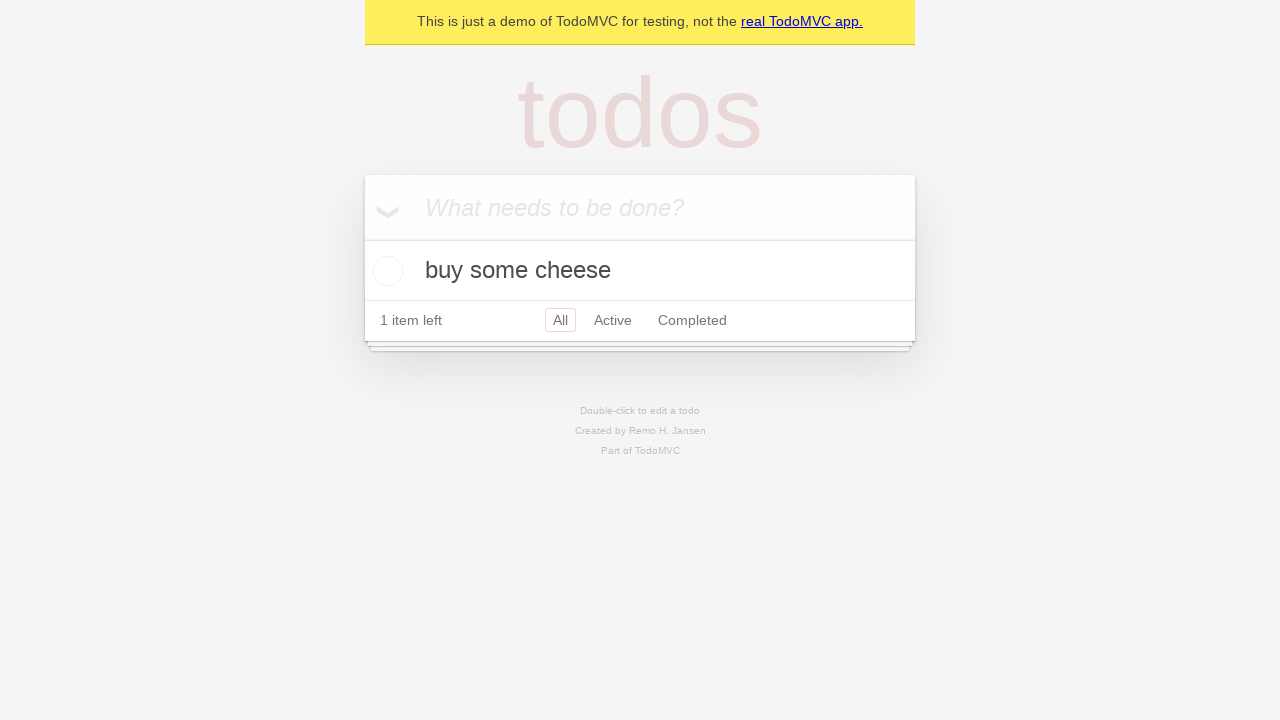

Filled todo input with 'feed the cat' on internal:attr=[placeholder="What needs to be done?"i]
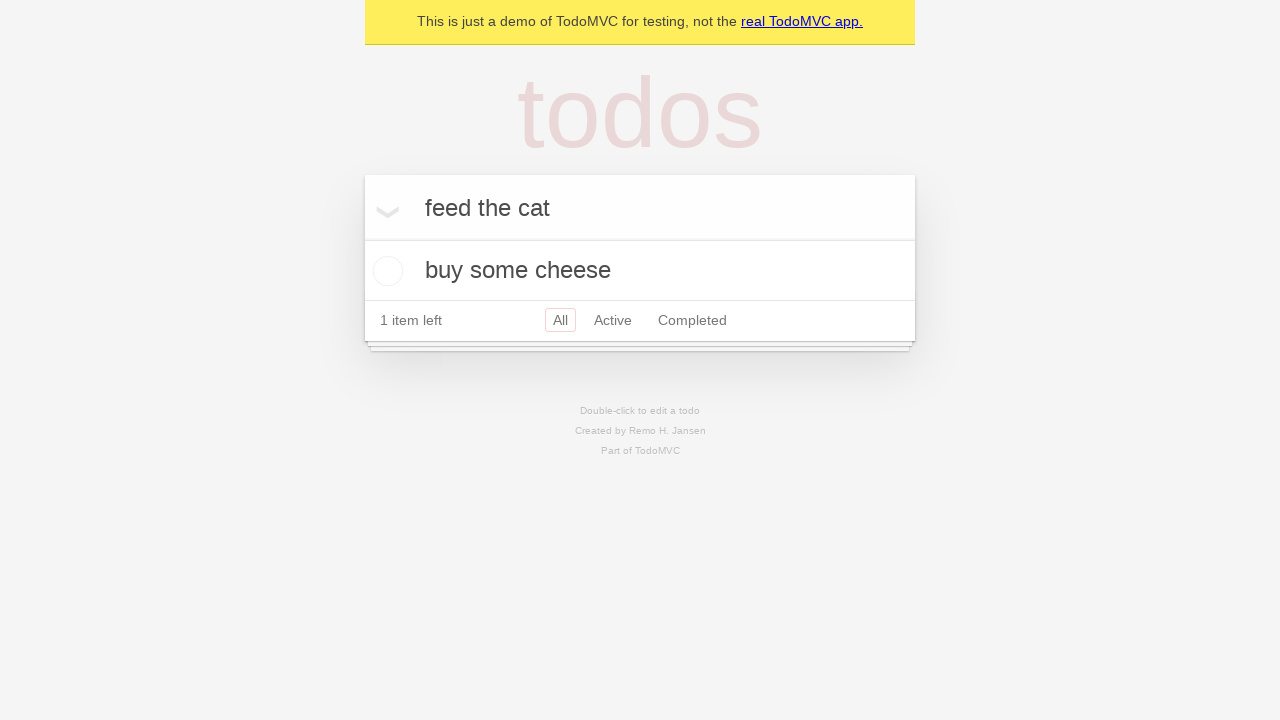

Pressed Enter to create second todo on internal:attr=[placeholder="What needs to be done?"i]
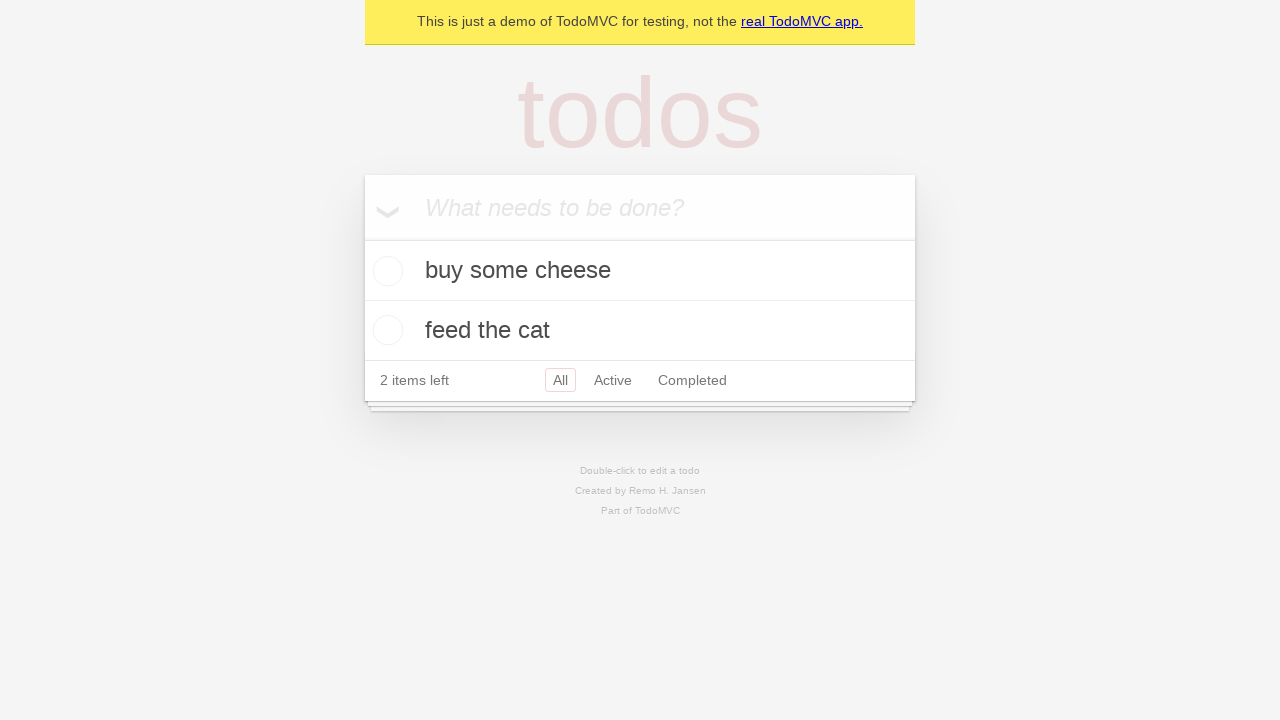

Filled todo input with 'book a doctors appointment' on internal:attr=[placeholder="What needs to be done?"i]
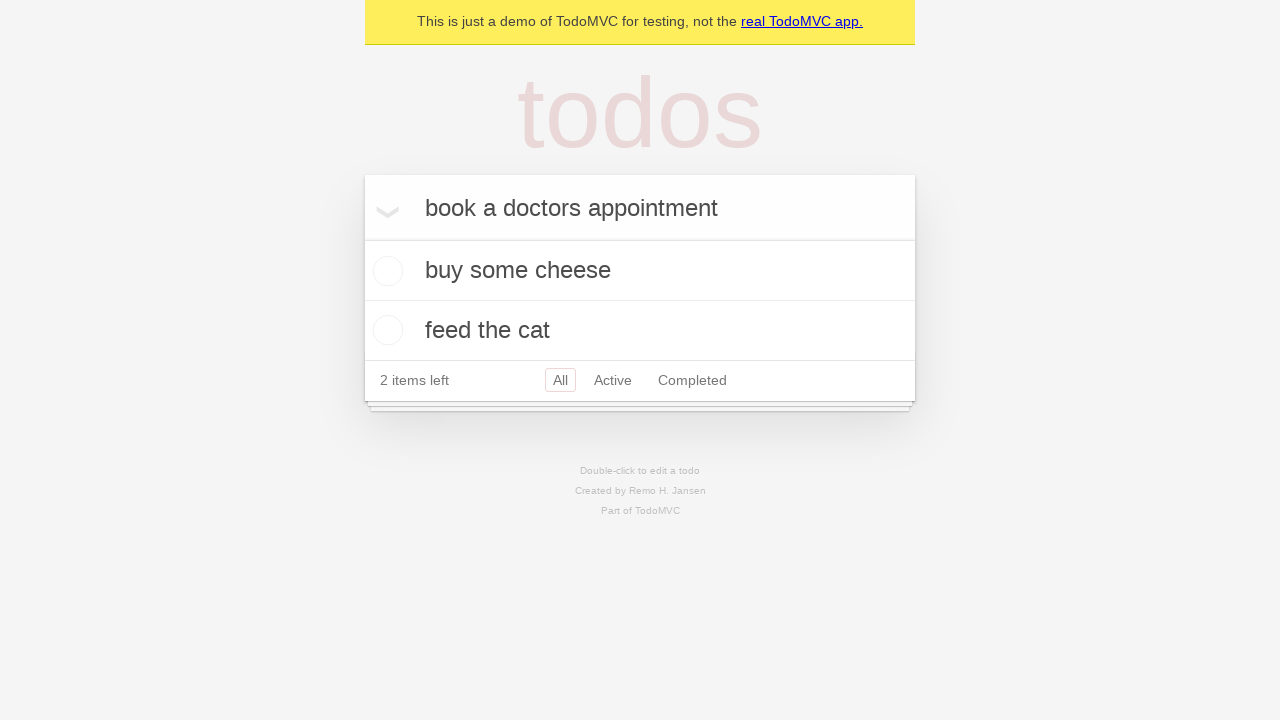

Pressed Enter to create third todo on internal:attr=[placeholder="What needs to be done?"i]
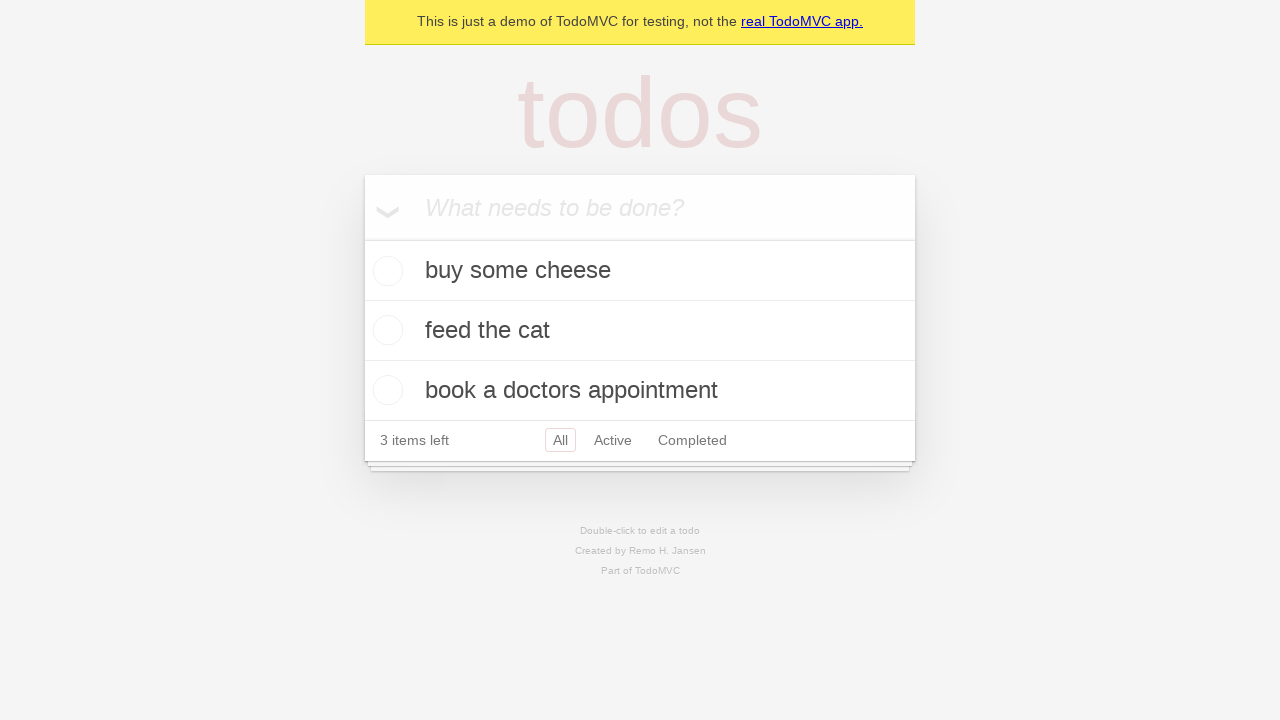

Double-clicked second todo item to enter edit mode at (640, 331) on internal:testid=[data-testid="todo-item"s] >> nth=1
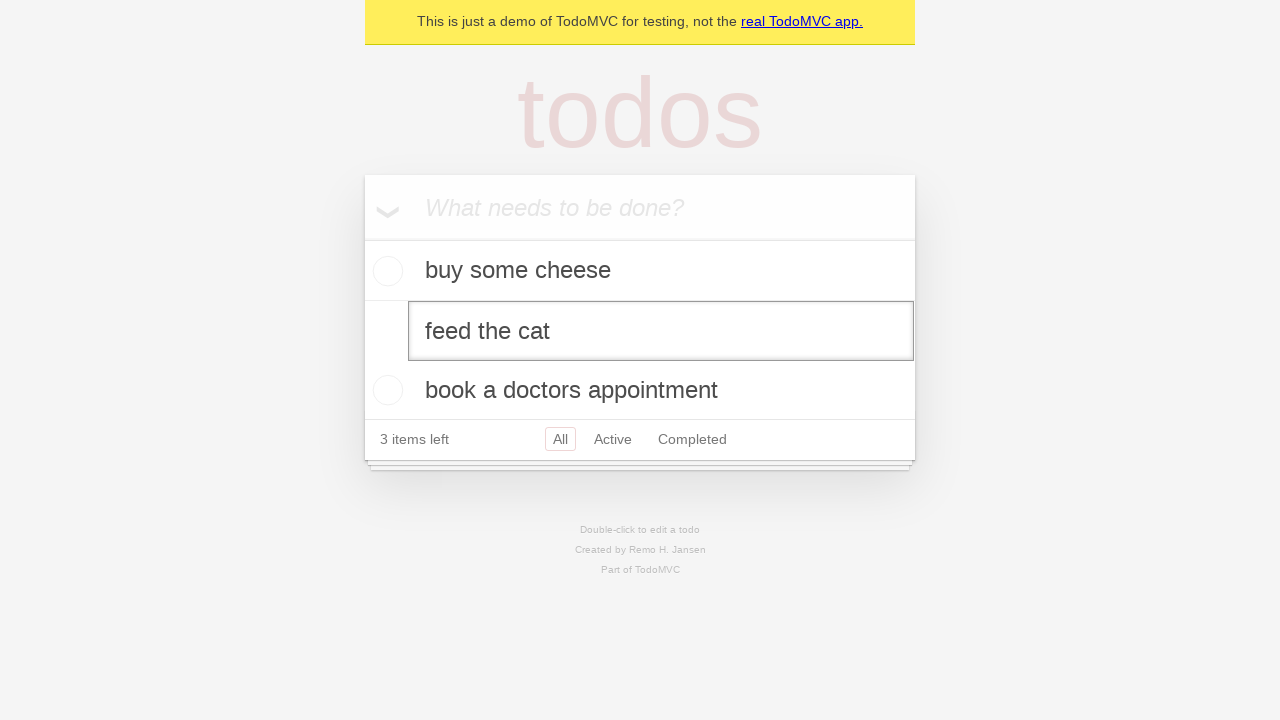

Filled edit textbox with 'buy some sausages' on internal:testid=[data-testid="todo-item"s] >> nth=1 >> internal:role=textbox[nam
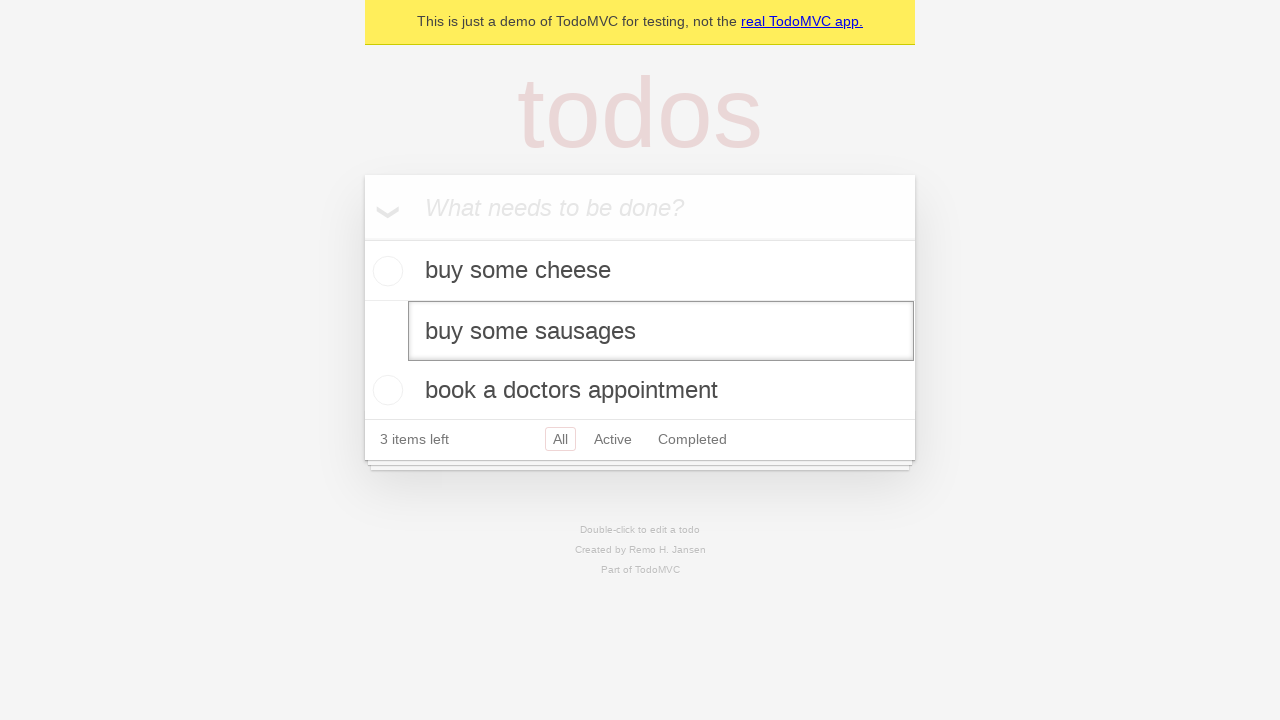

Dispatched blur event on edit textbox to save changes
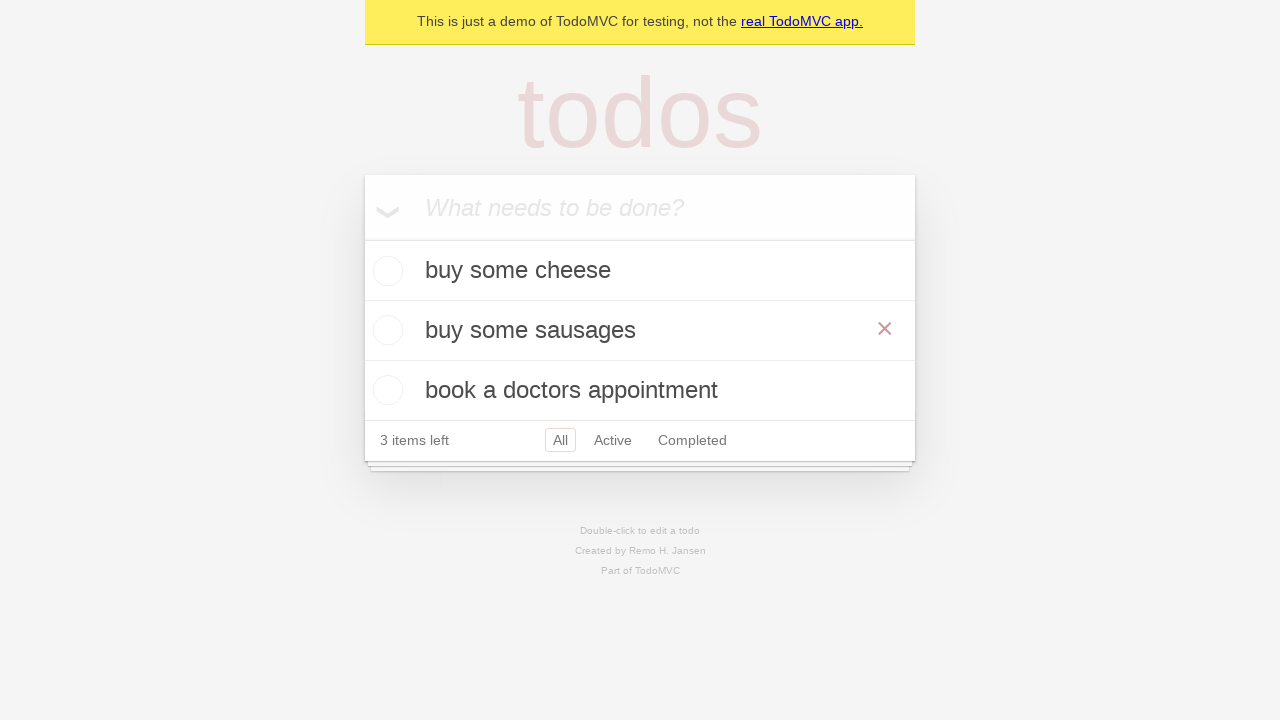

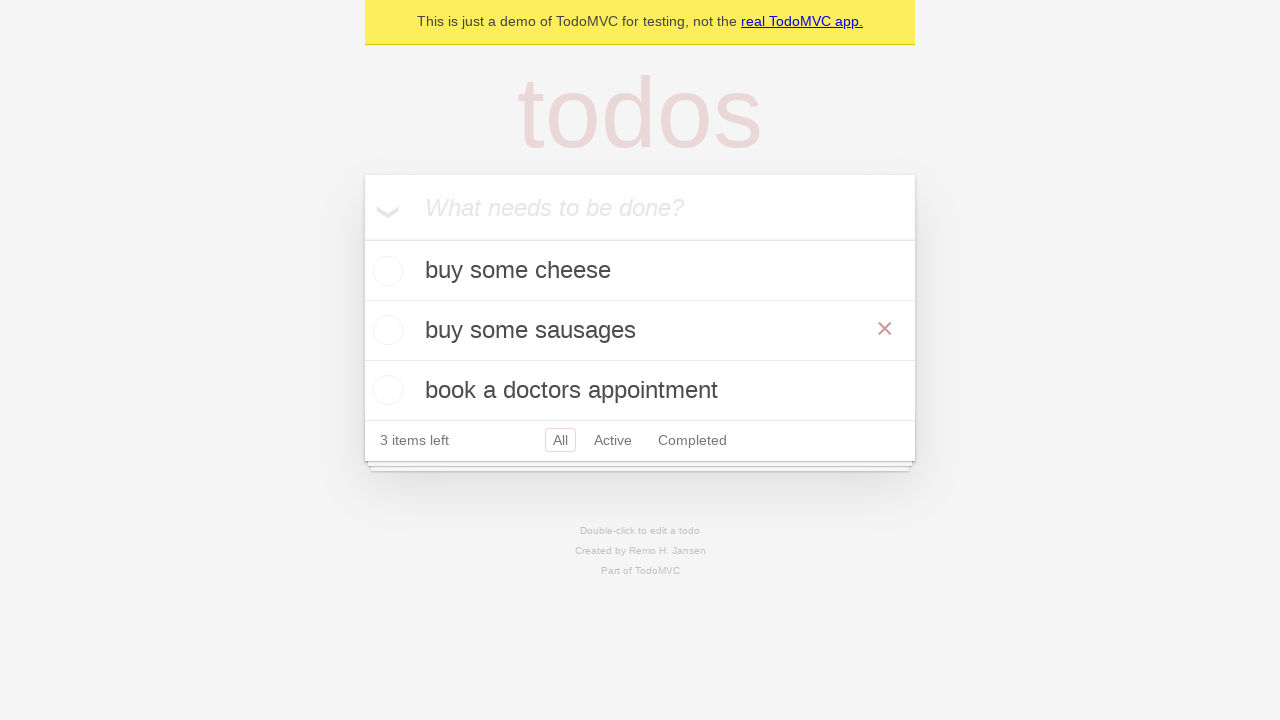